Tests the Tunisian company registry search functionality by selecting a regional bureau from a dropdown and submitting a search to view company results.

Starting URL: https://www.registre-entreprises.tn/rne-public/#/recherche-pm

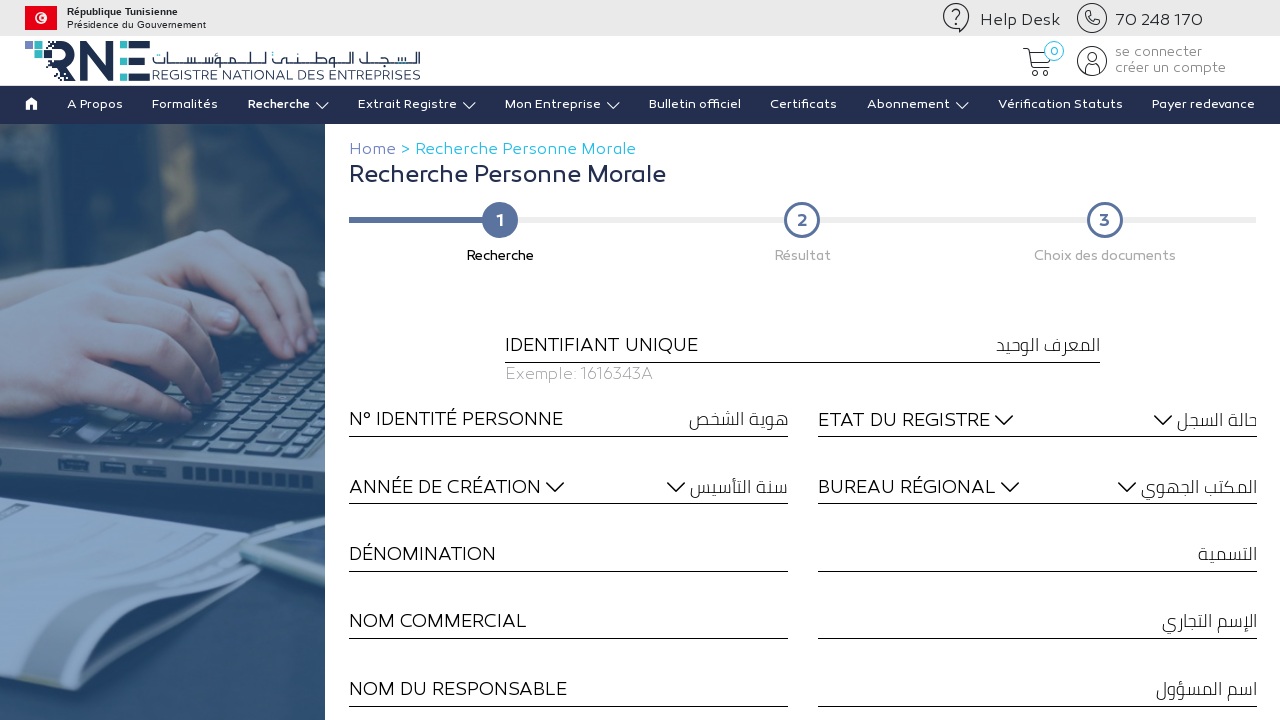

Waited for regional bureau dropdown to load
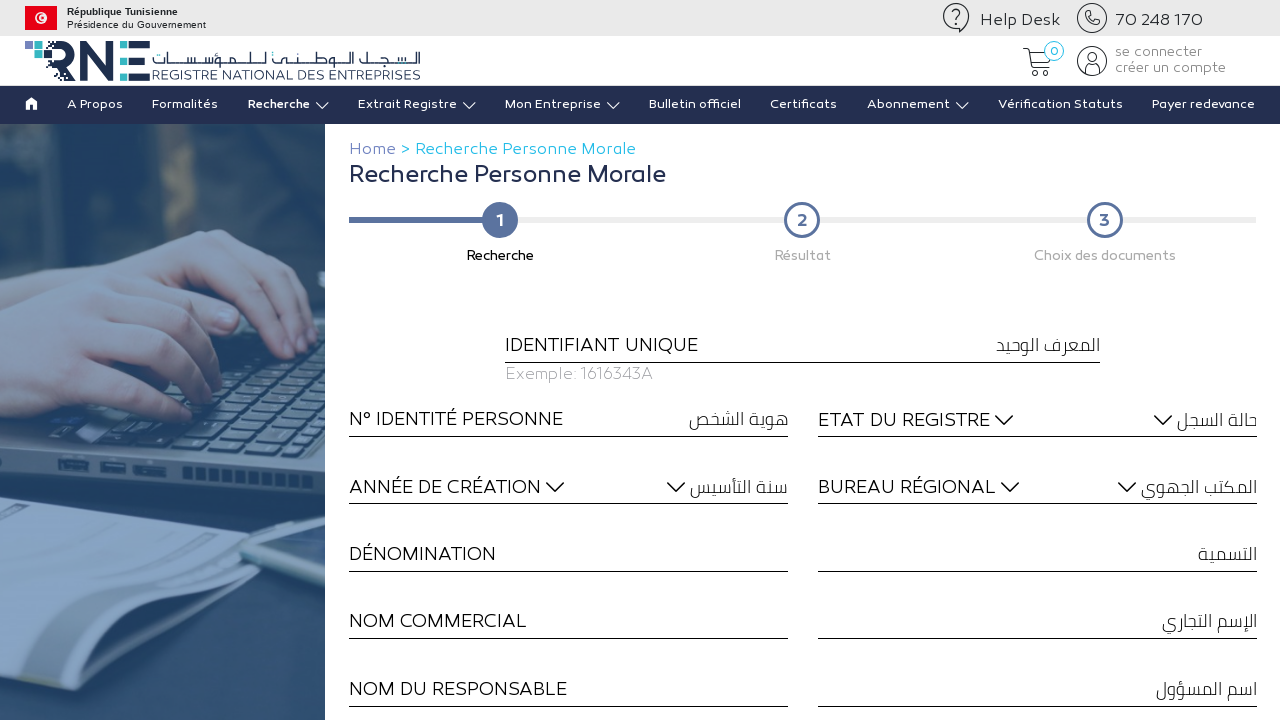

Clicked on regional bureau dropdown to open it at (1037, 485) on mat-select[formcontrolname="bureauRegional"]
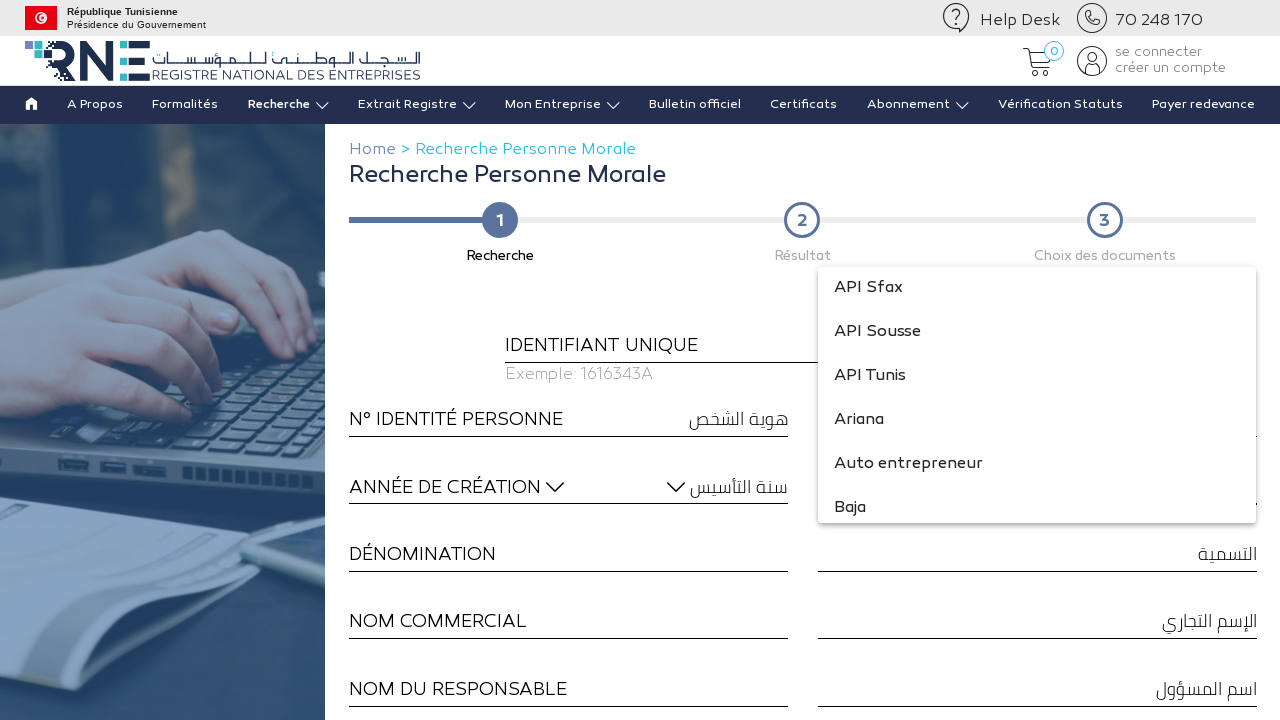

Waited for dropdown options to appear
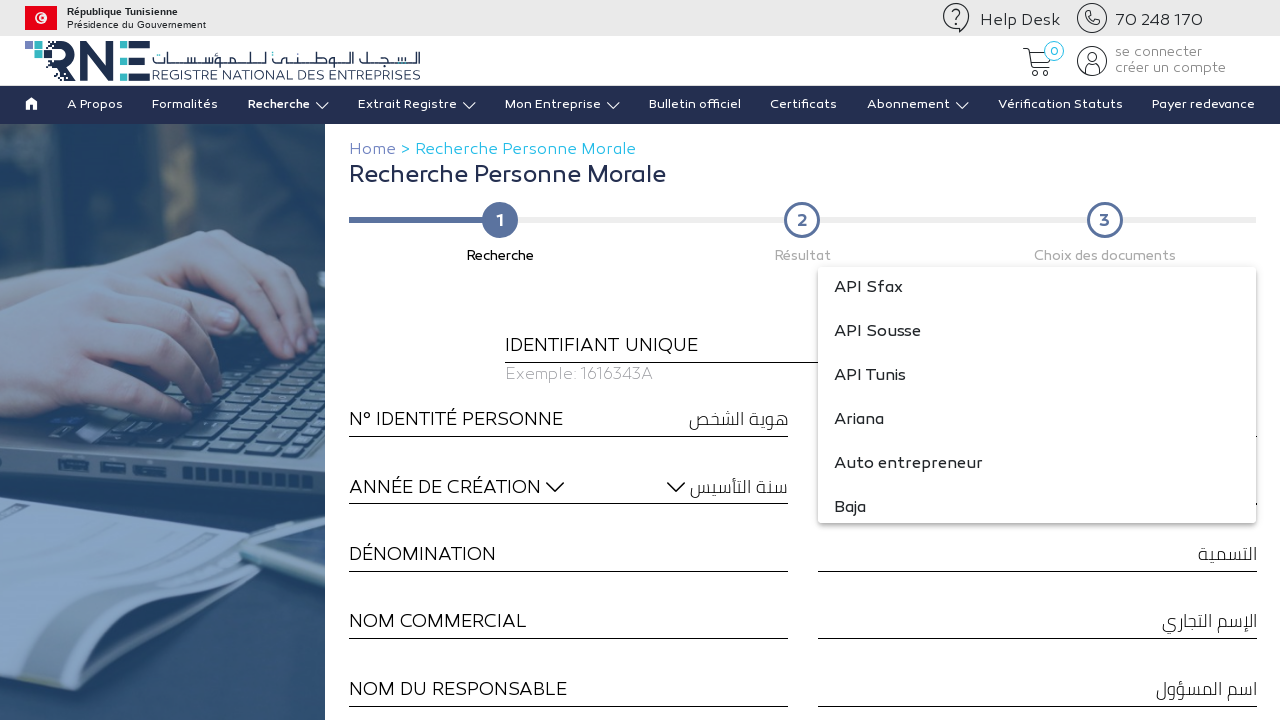

Selected 'Gafsa' from the regional bureau dropdown at (1037, 395) on xpath=//mat-option//span[contains(text(), 'Gafsa')]
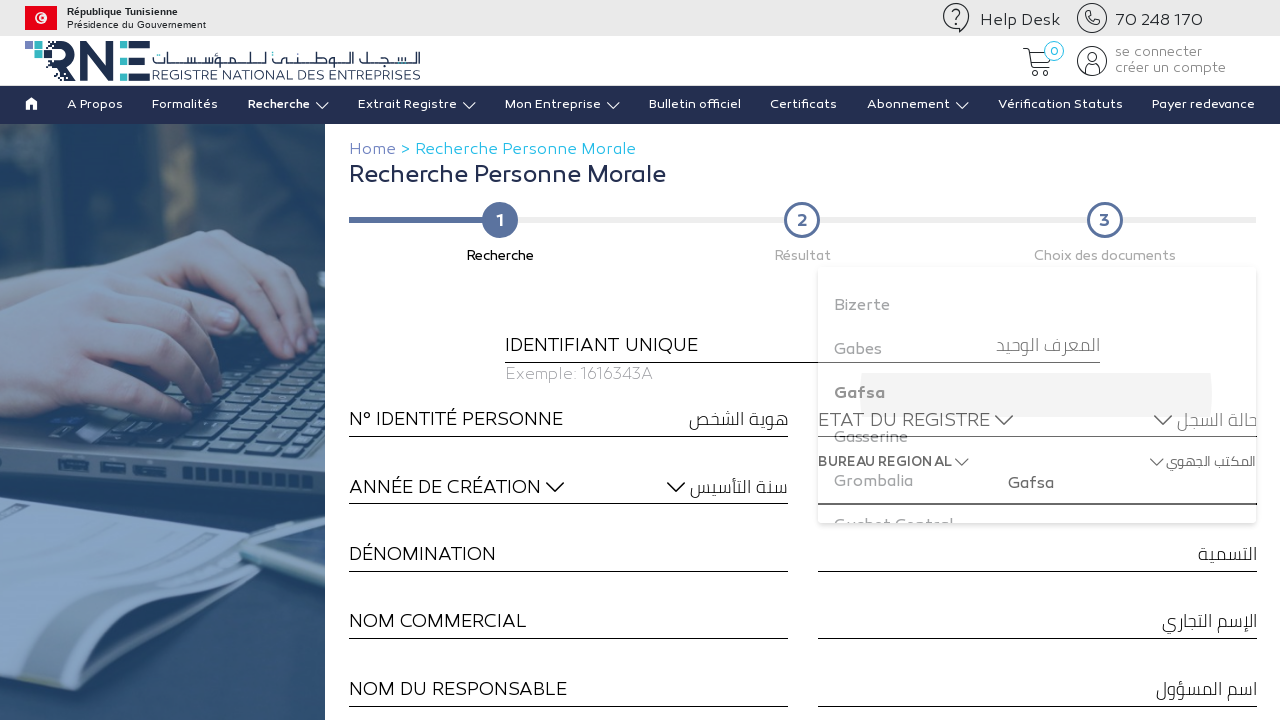

Waited for dropdown to close
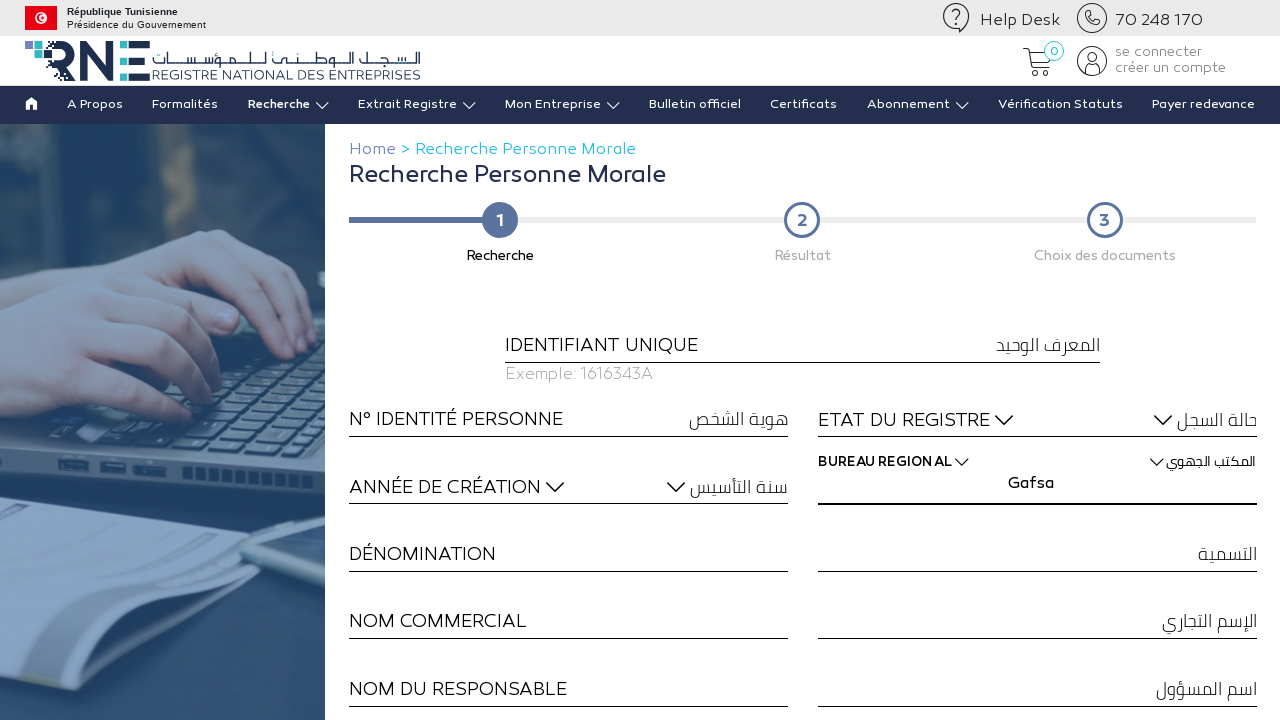

Clicked search button to submit the query at (802, 473) on button[type="button"]
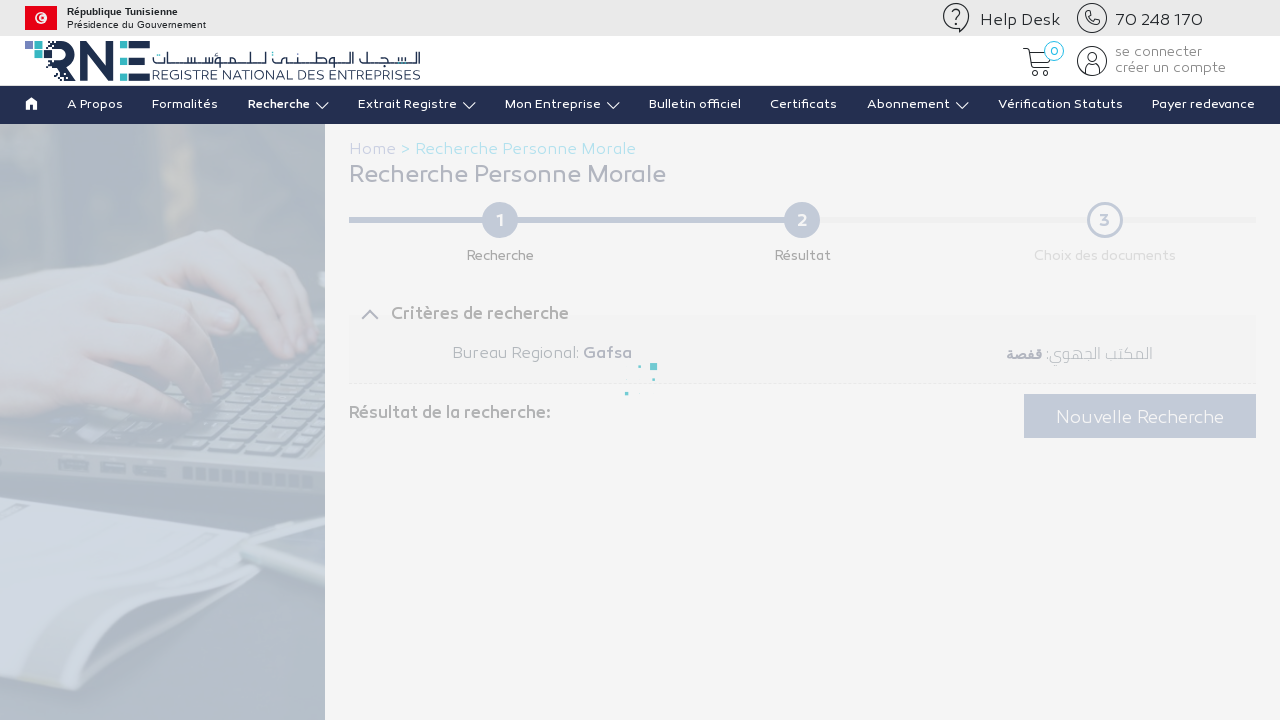

Waited for company results table to load
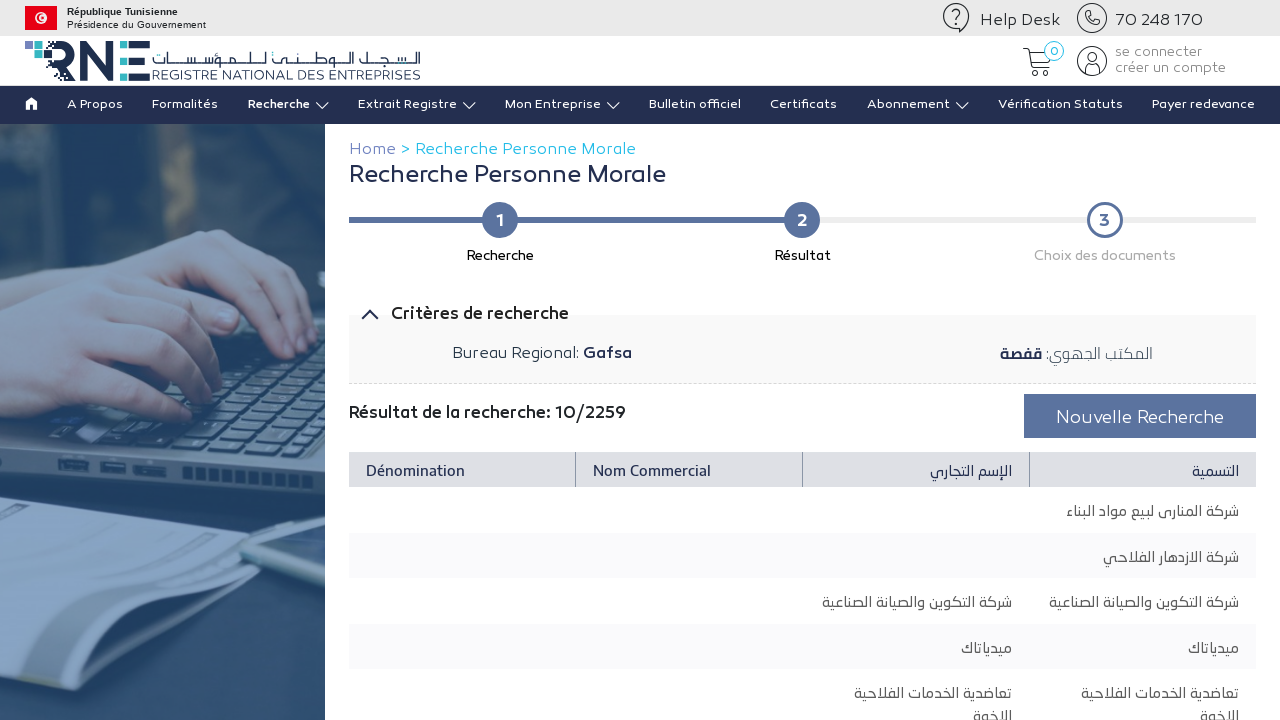

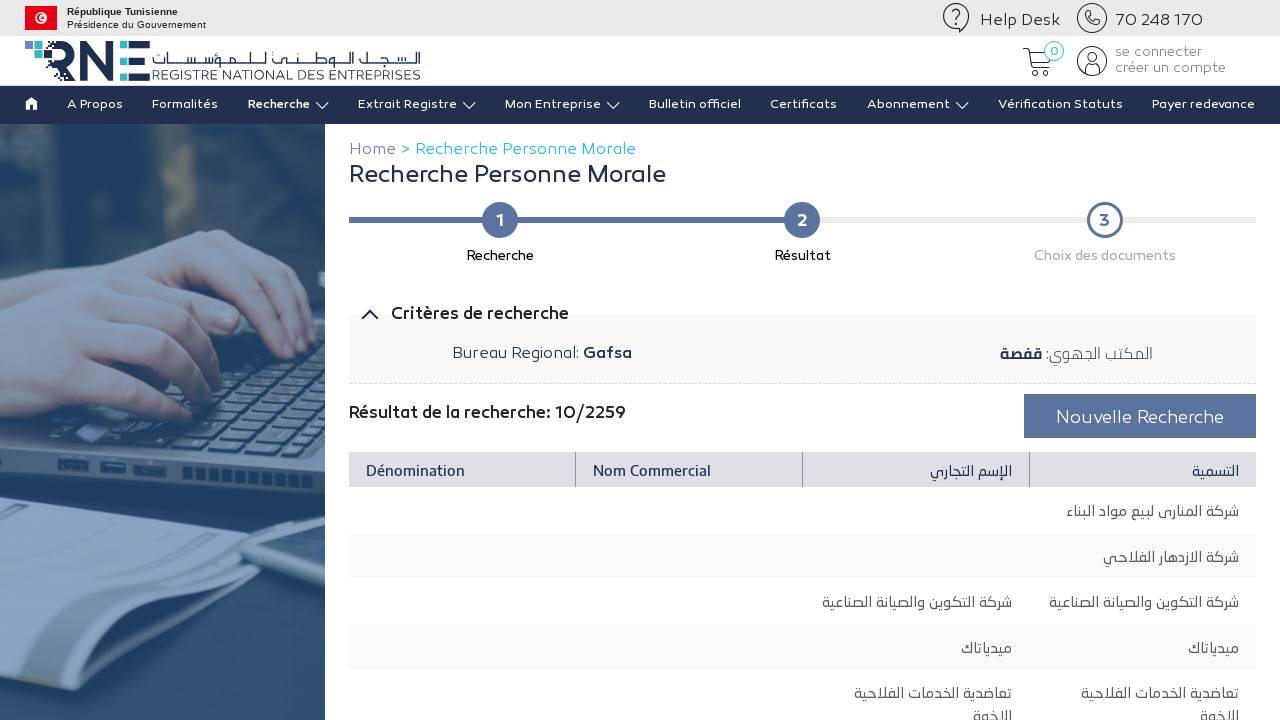